Tests a student registration form by filling out all fields including name, email, gender, phone, date of birth, address, subjects, hobbies, state, and city, then submits the form and verifies the modal appears.

Starting URL: https://demoqa.com/automation-practice-form

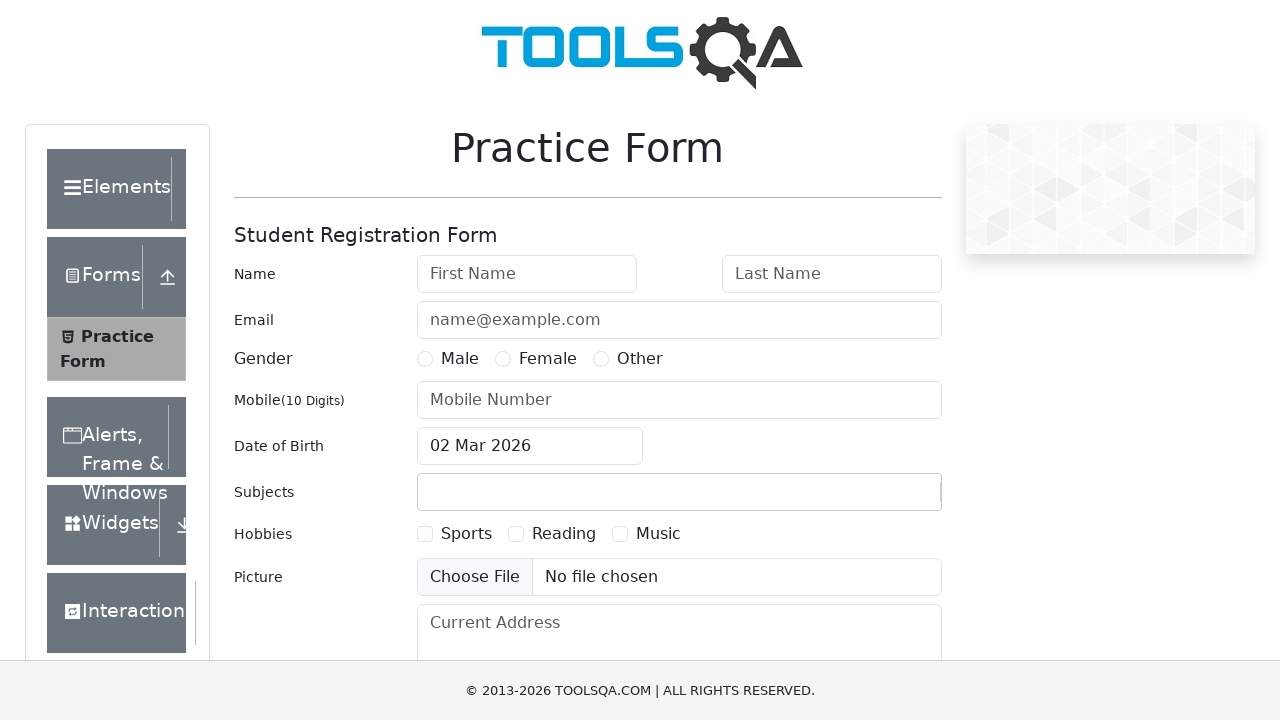

Filled first name field with 'Marcus' on input[placeholder="First Name"]
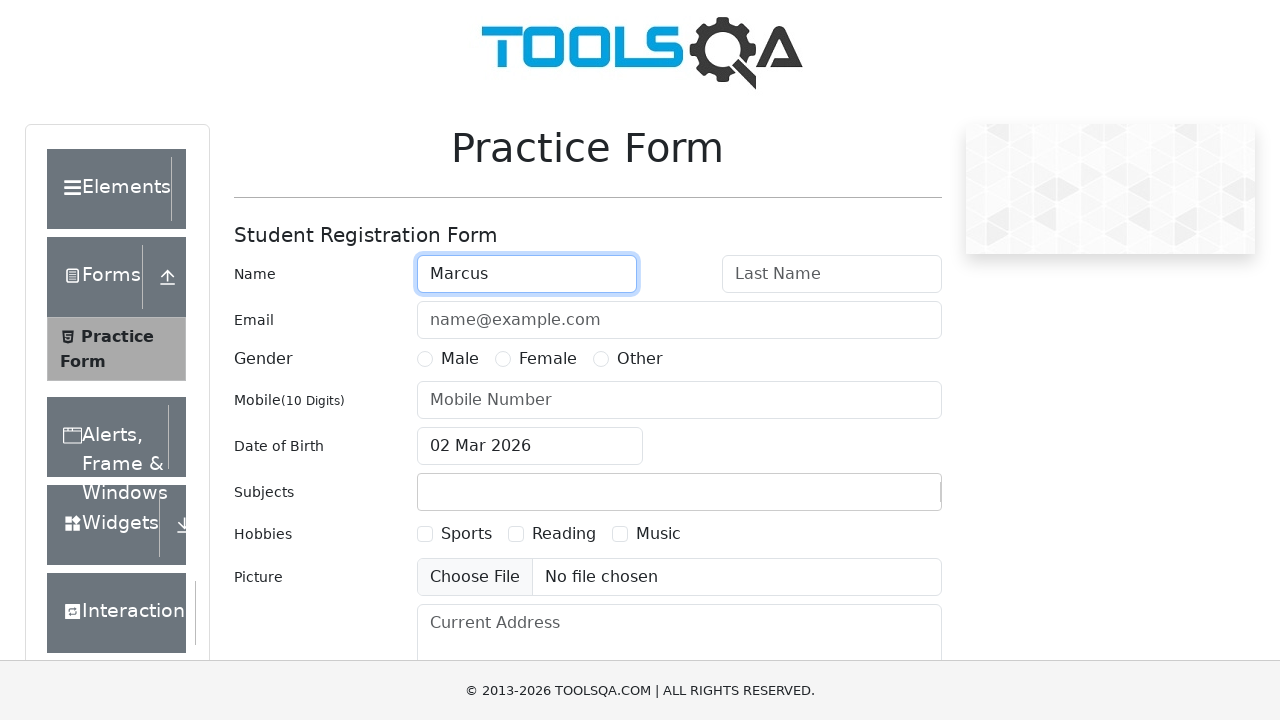

Filled last name field with 'Thompson' on input[placeholder="Last Name"]
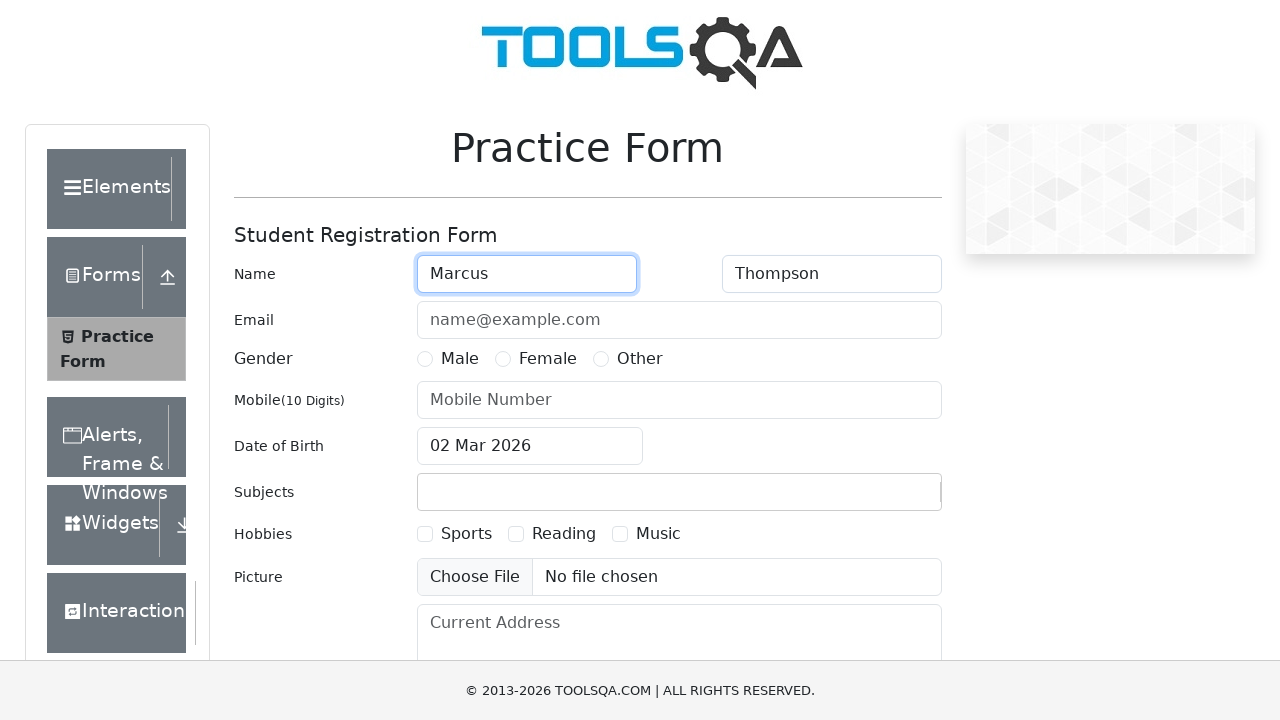

Selected Male gender option at (460, 359) on label[for="gender-radio-1"]
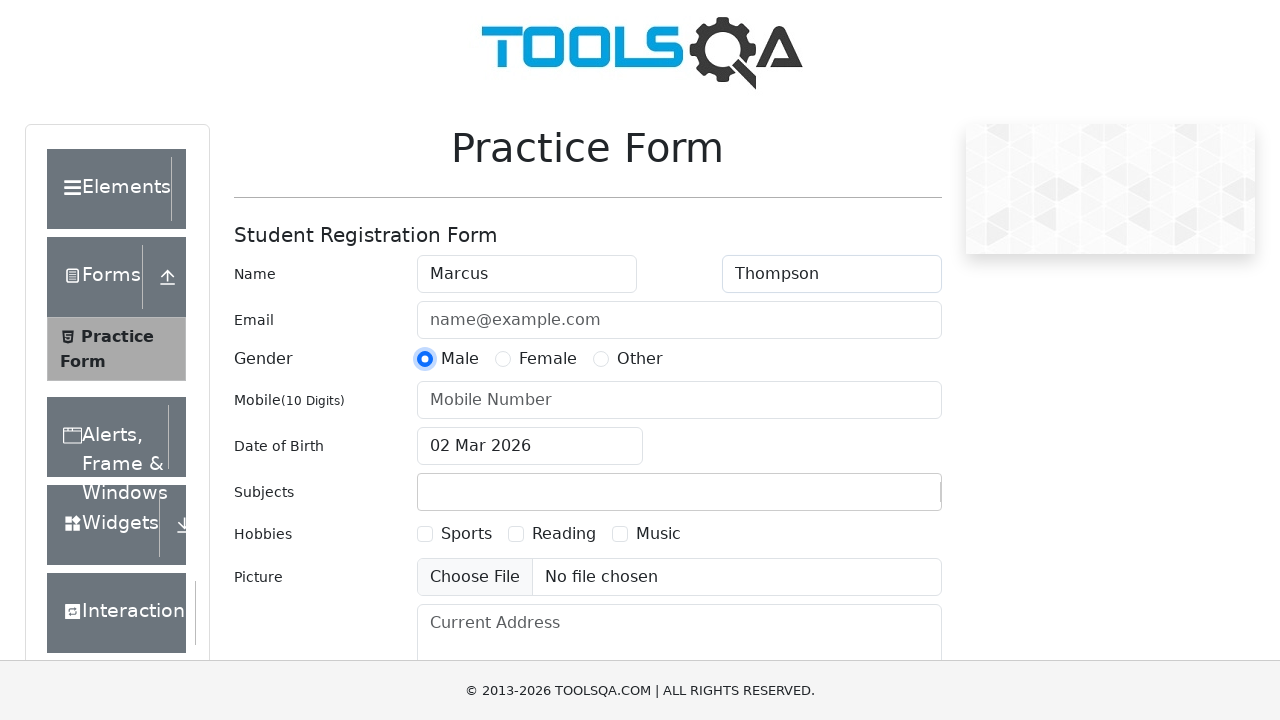

Filled email field with 'marcus.thompson@testmail.com' on #userEmail
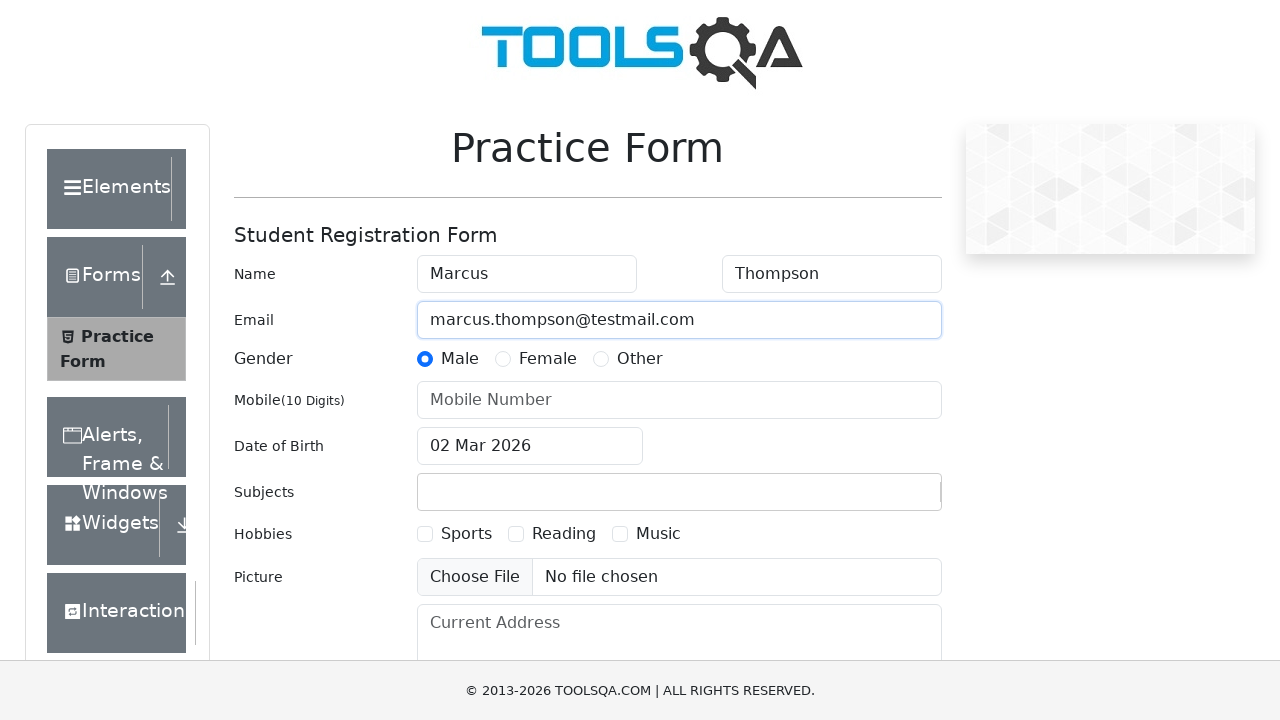

Filled mobile number field with '5551234567' on input[placeholder="Mobile Number"]
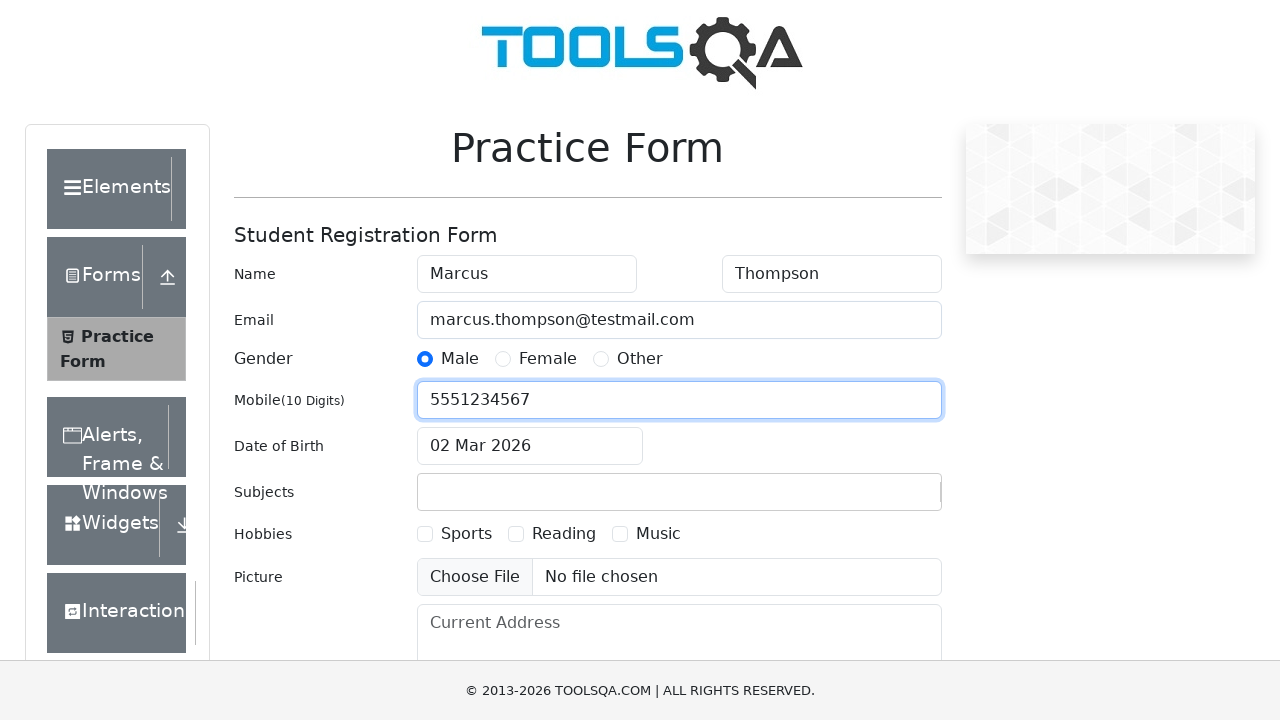

Clicked date of birth input to open date picker at (530, 446) on #dateOfBirthInput
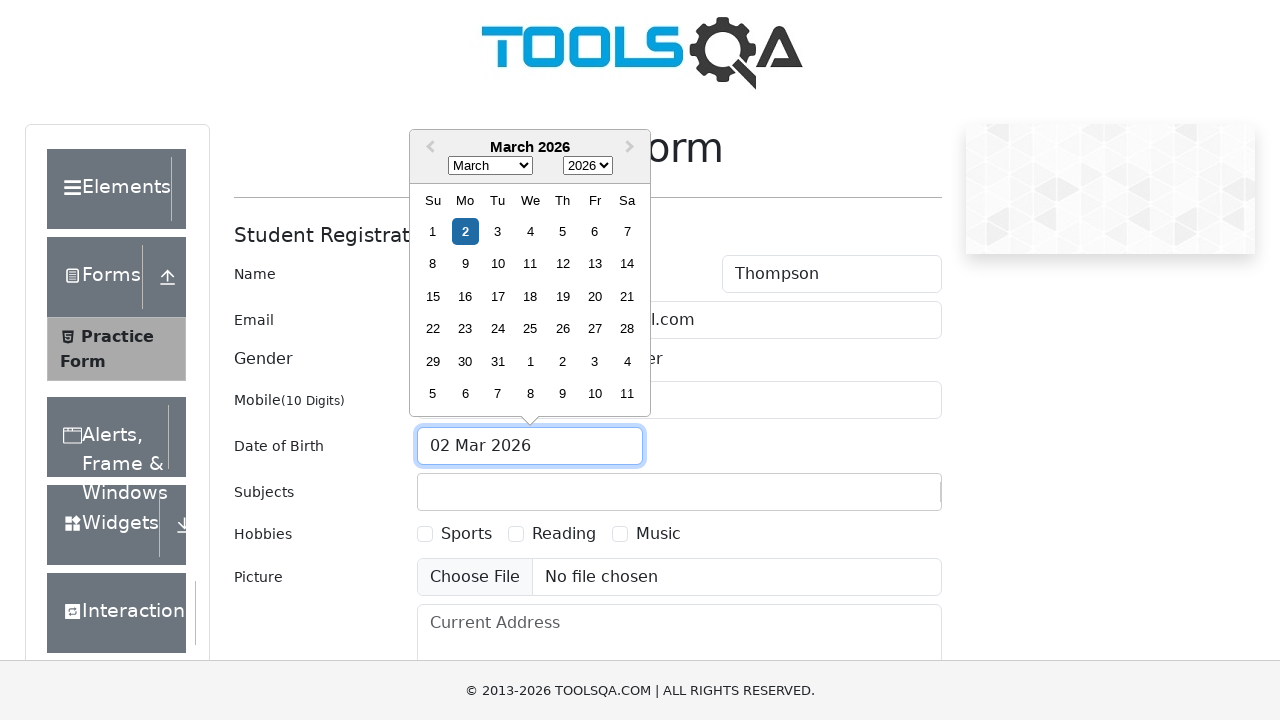

Selected month 5 (June) from date picker on .react-datepicker__month-select
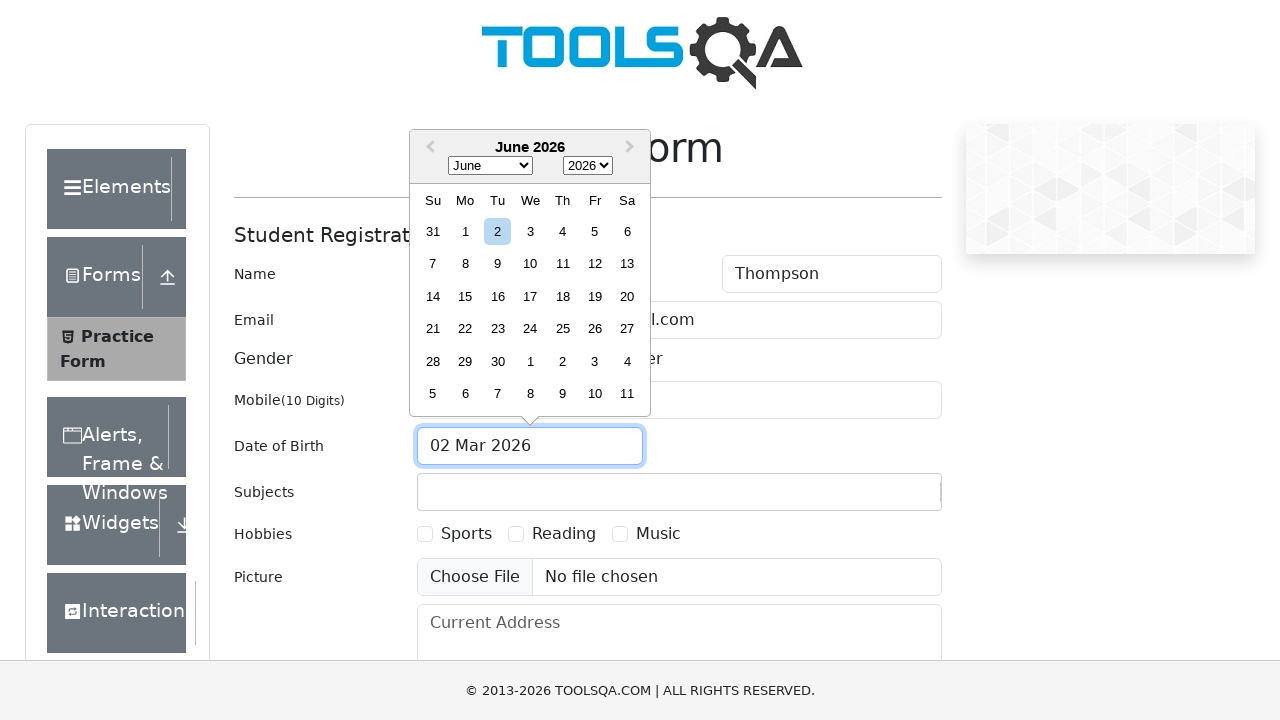

Selected year 1995 from date picker on .react-datepicker__year-select
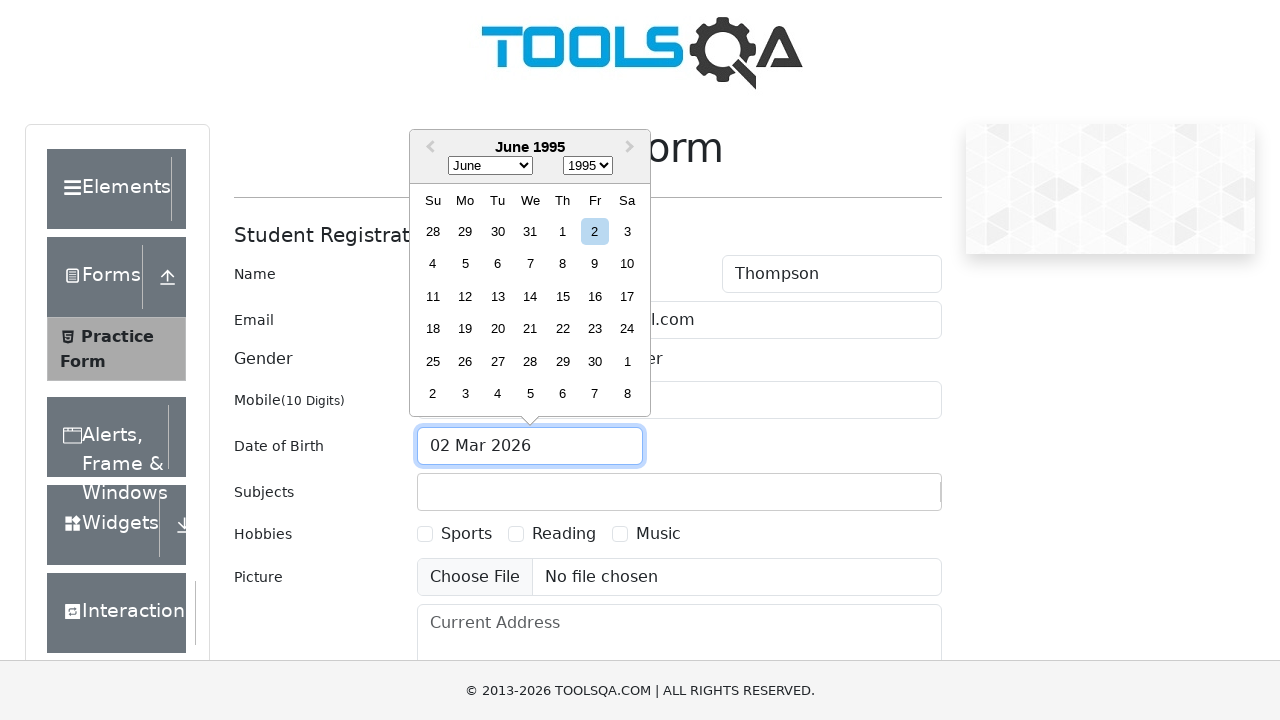

Selected day 15 from date picker at (562, 296) on .react-datepicker__day--015
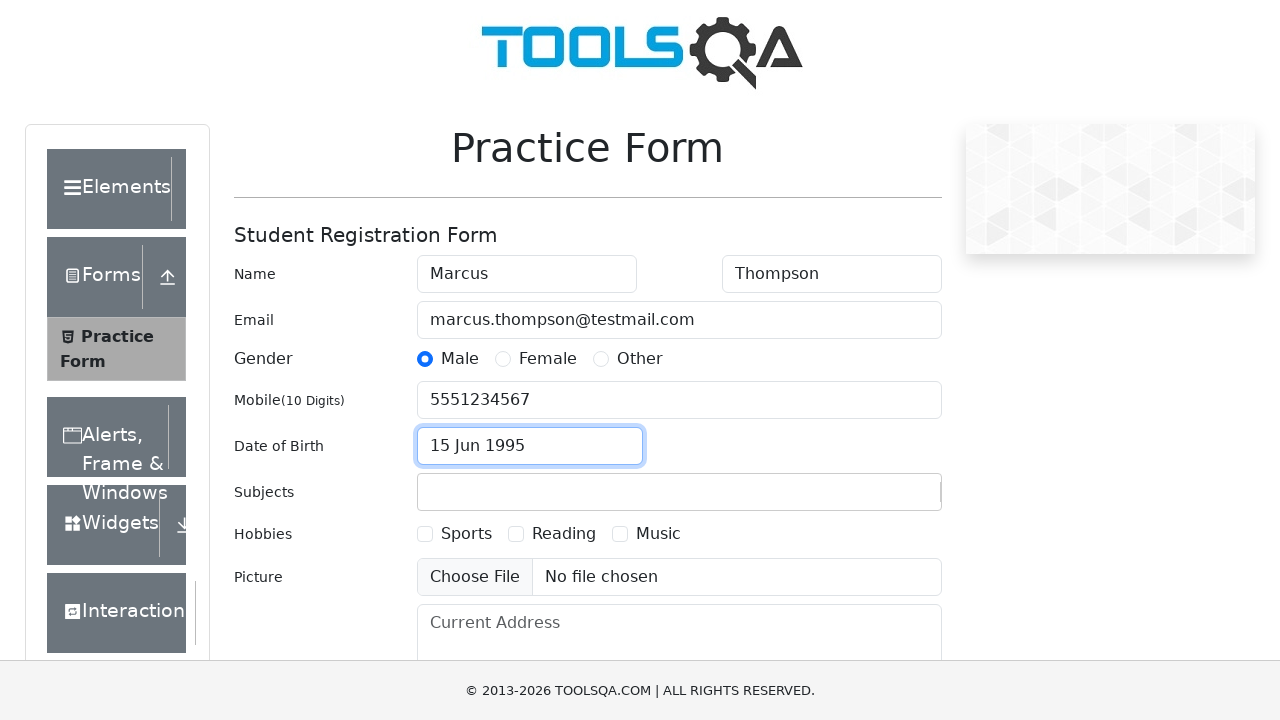

Filled current address field with full address on #currentAddress
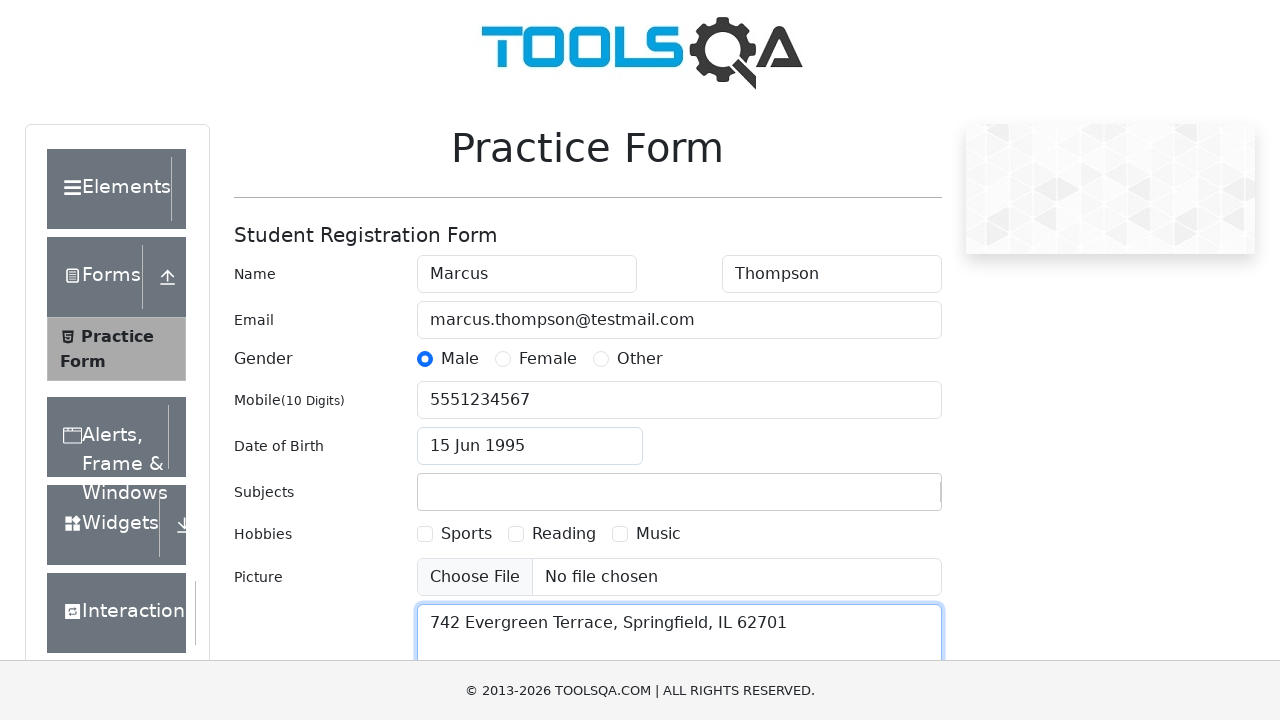

Filled subjects input field with 'Maths' on #subjectsInput
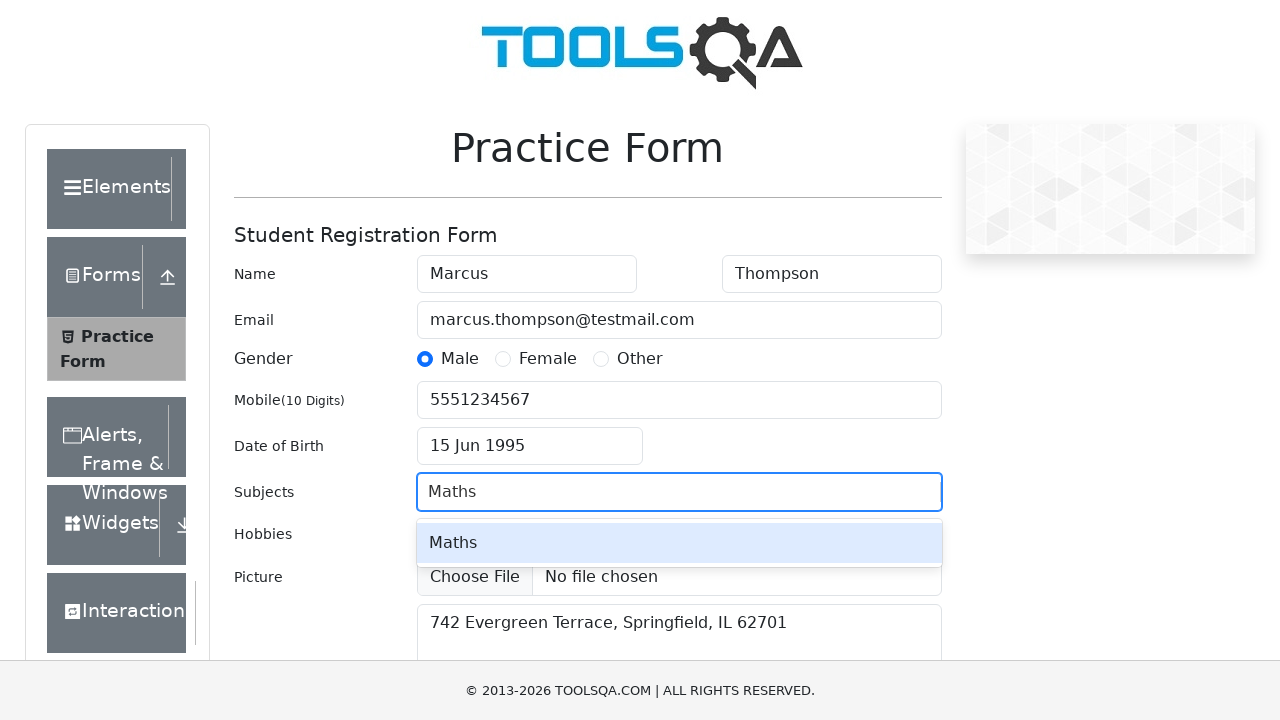

Pressed Enter to confirm subject selection
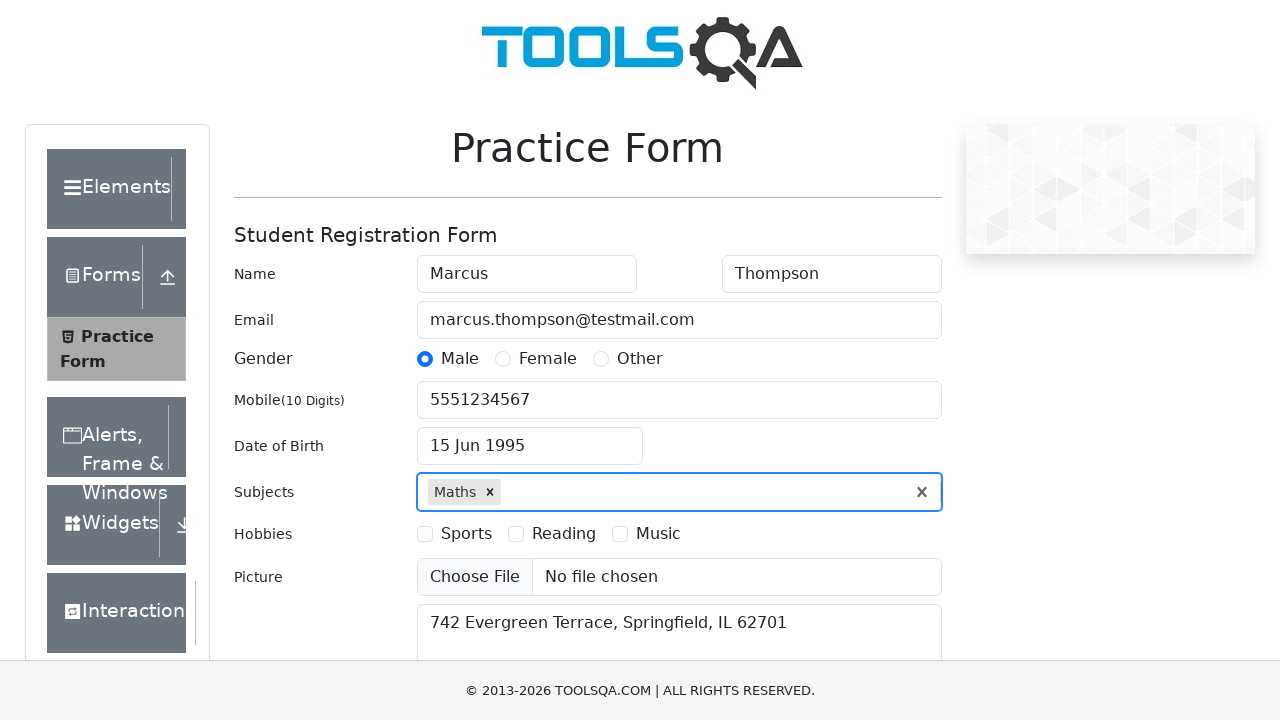

Selected Sports hobby checkbox at (466, 534) on label[for="hobbies-checkbox-1"]
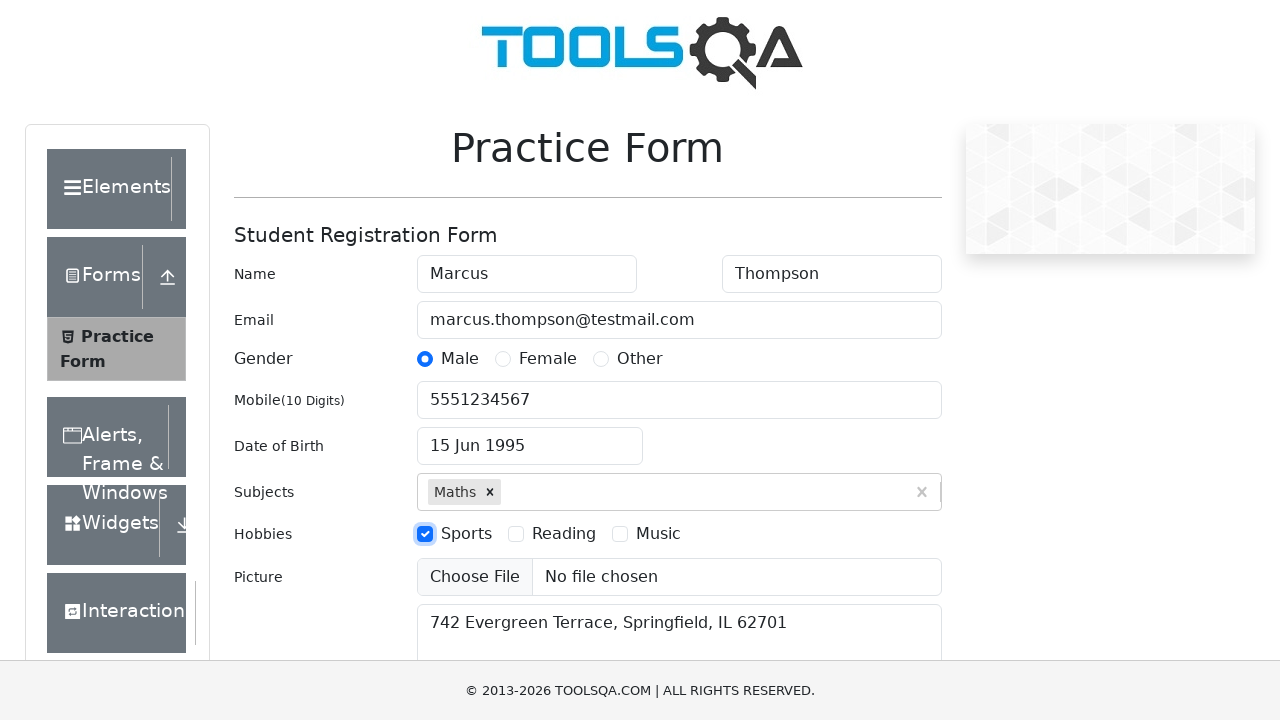

Clicked state dropdown to open options at (527, 437) on #state
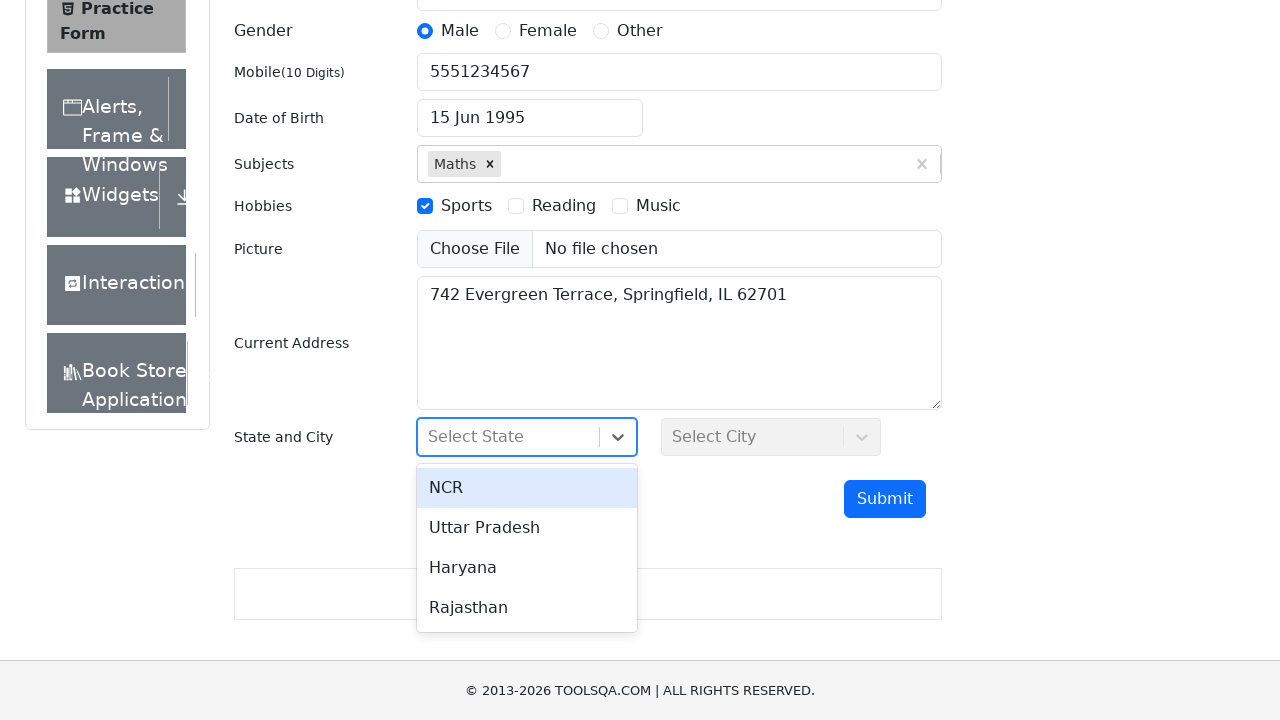

Selected Uttar Pradesh from state dropdown at (527, 528) on #react-select-3-option-1
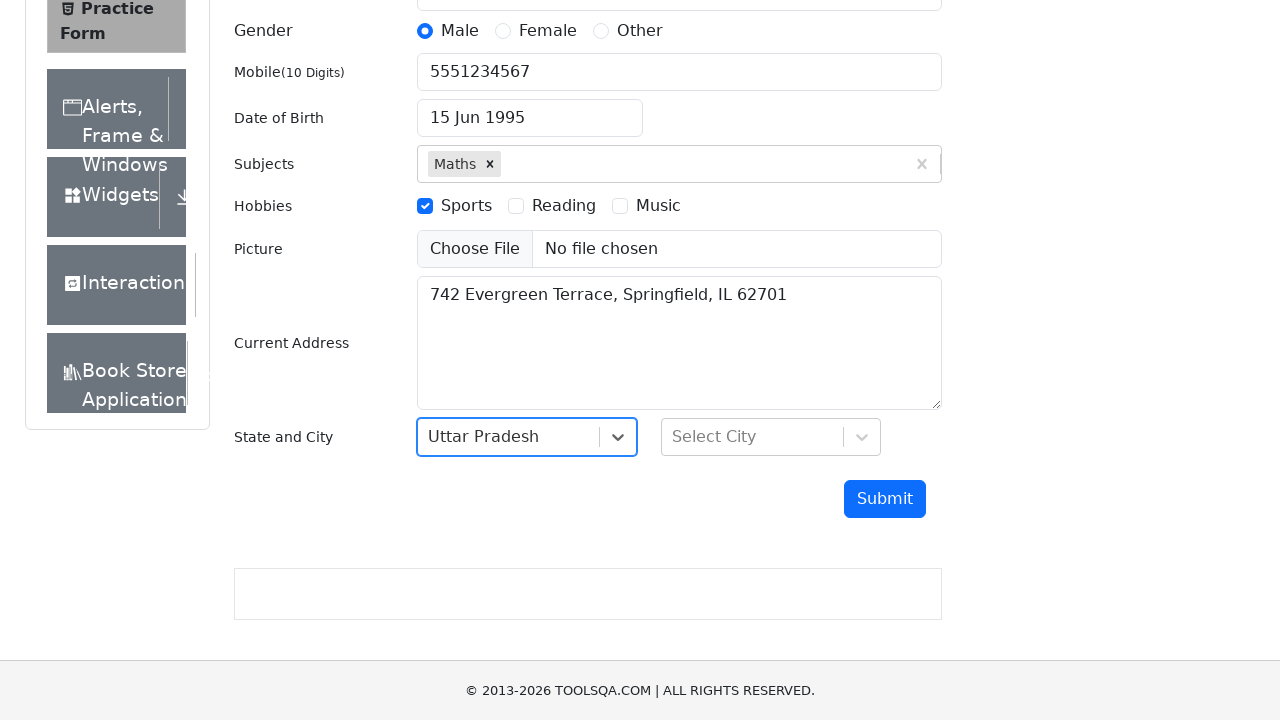

Clicked city dropdown to open options at (771, 437) on #city
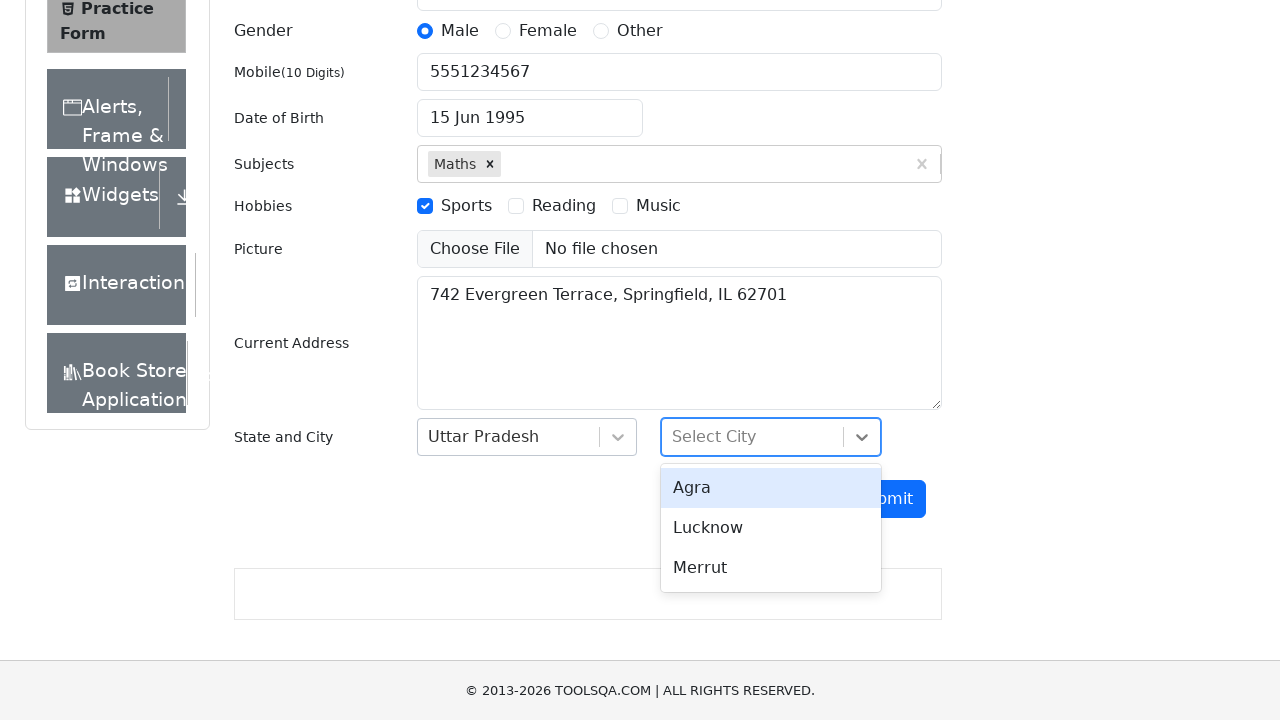

Selected city option from dropdown at (771, 528) on #react-select-4-option-1
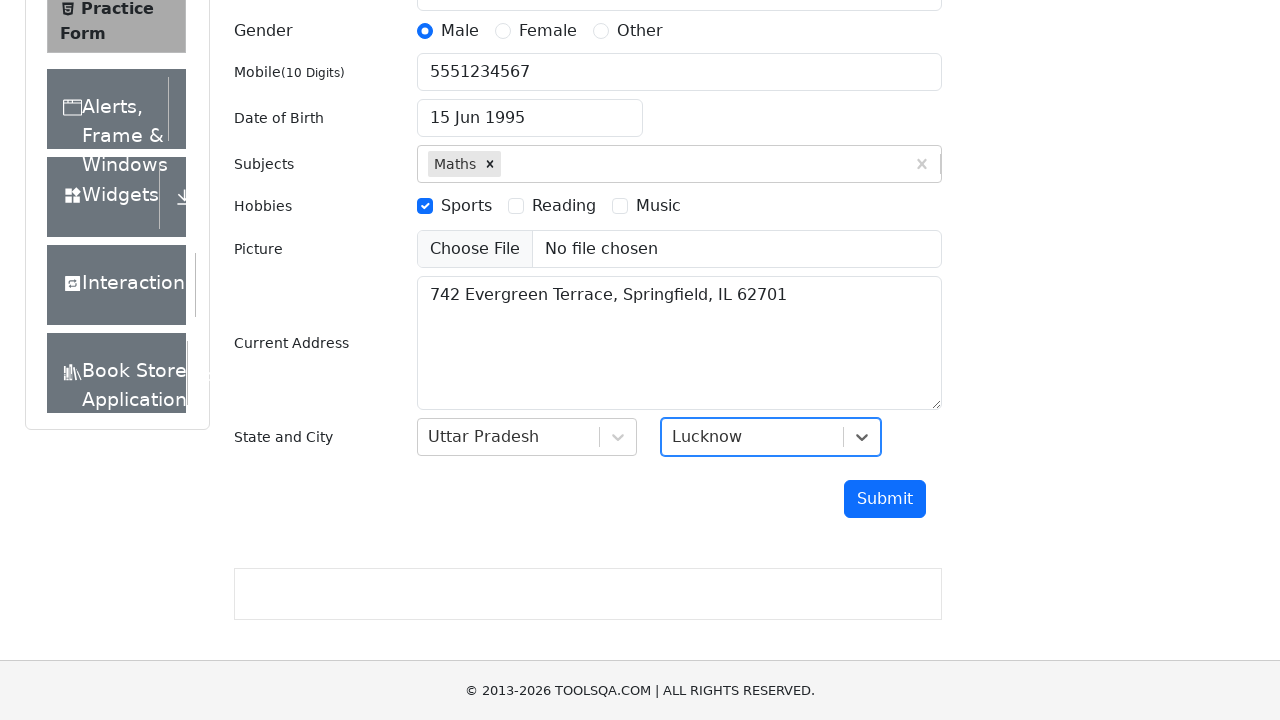

Clicked submit button to submit registration form at (885, 499) on #submit
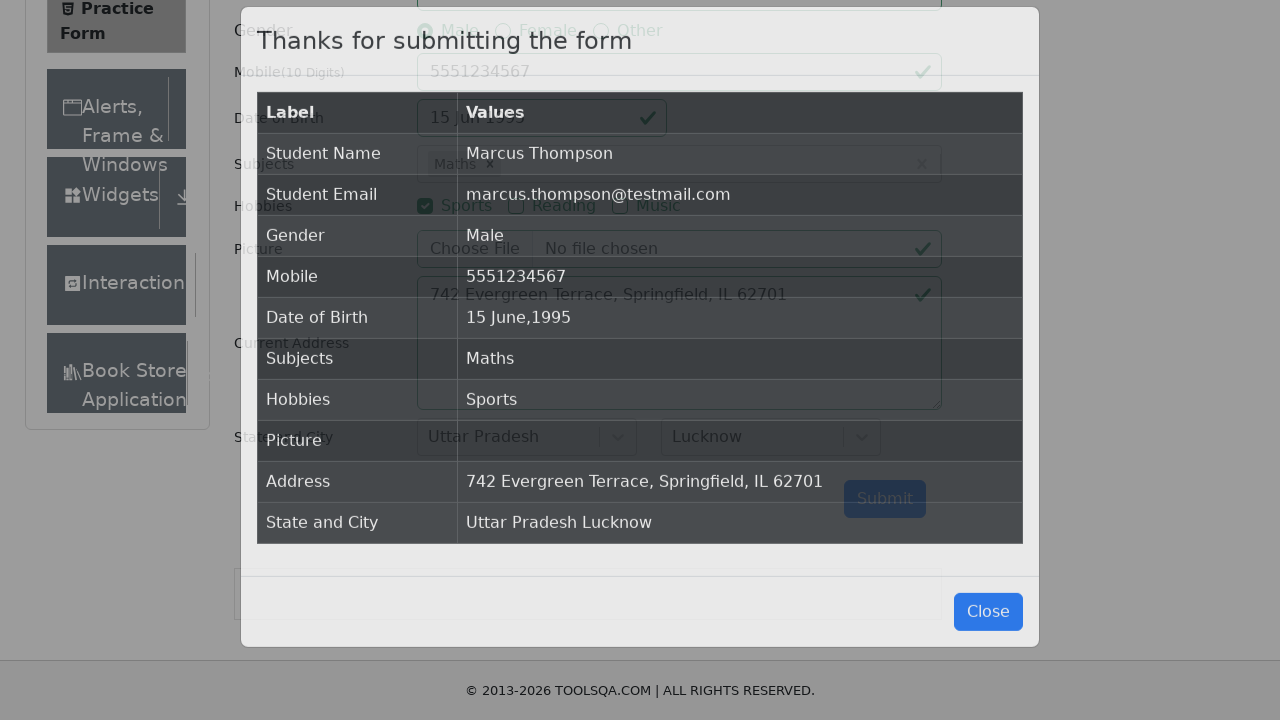

Verified submission modal appeared on page
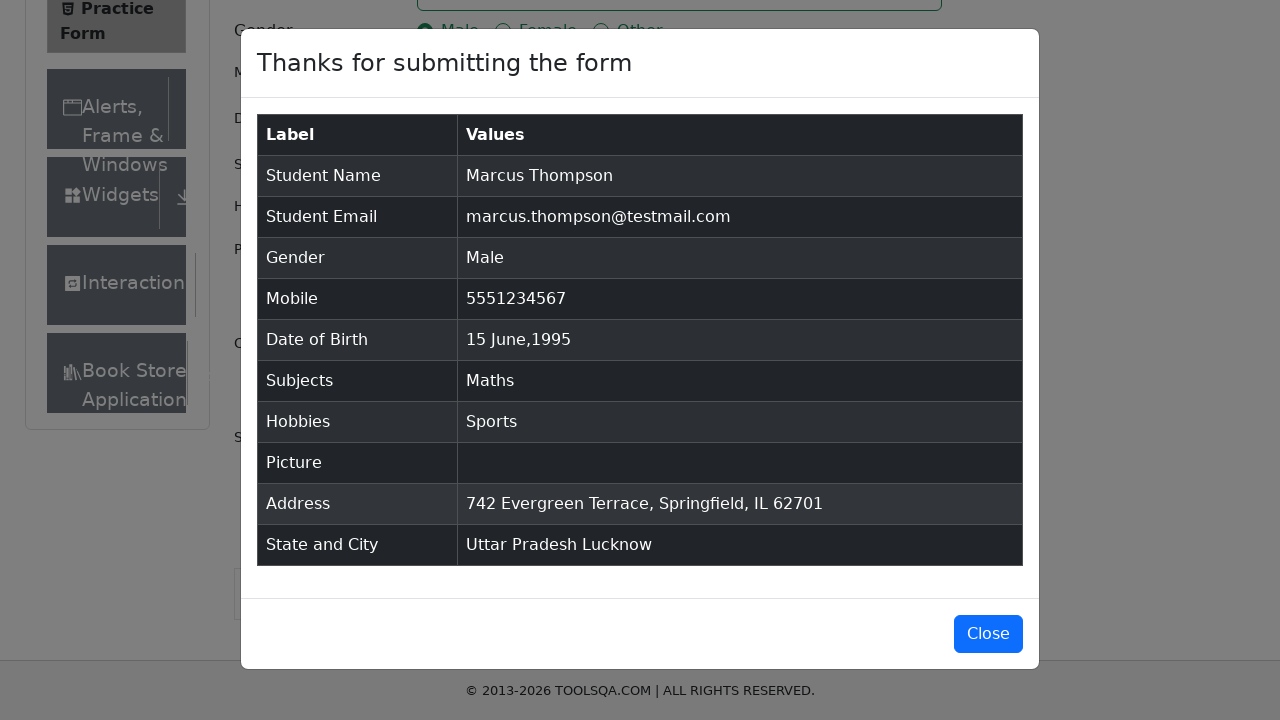

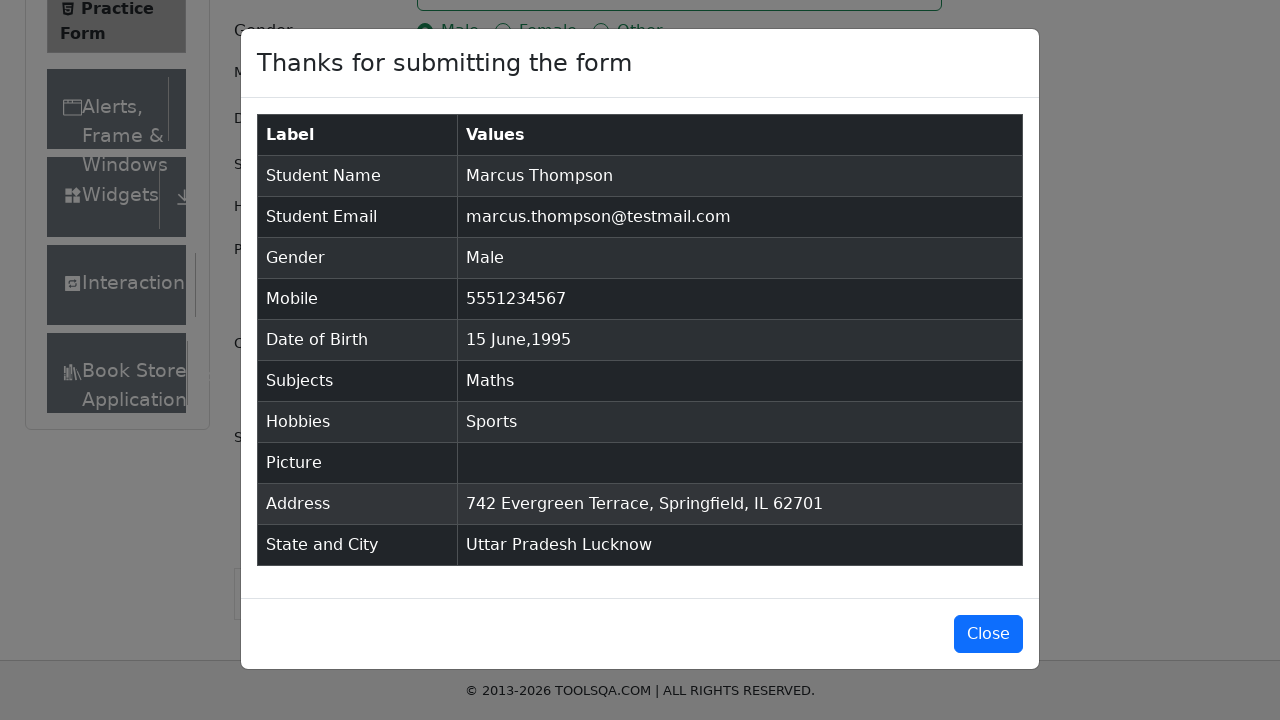